Tests file upload and hover interactions on a registration form

Starting URL: https://material.playwrightvn.com

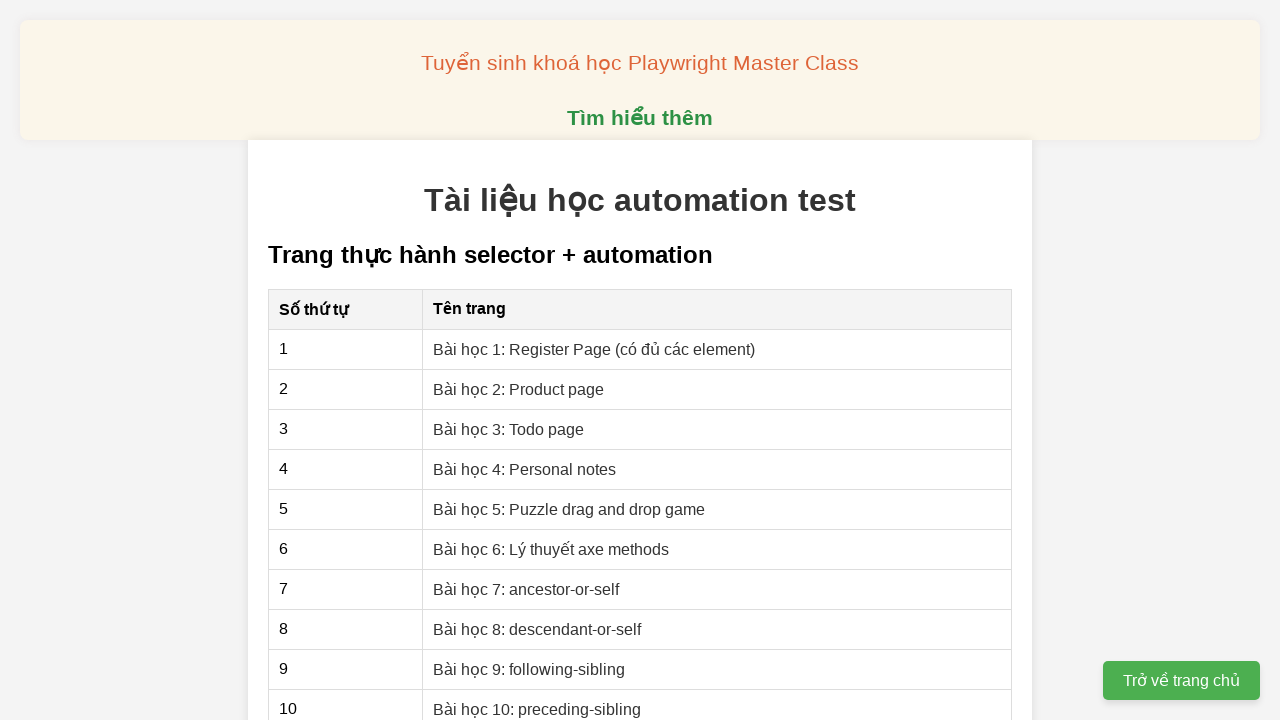

Clicked link to navigate to registration page at (594, 349) on xpath=//a[@href='01-xpath-register-page.html']
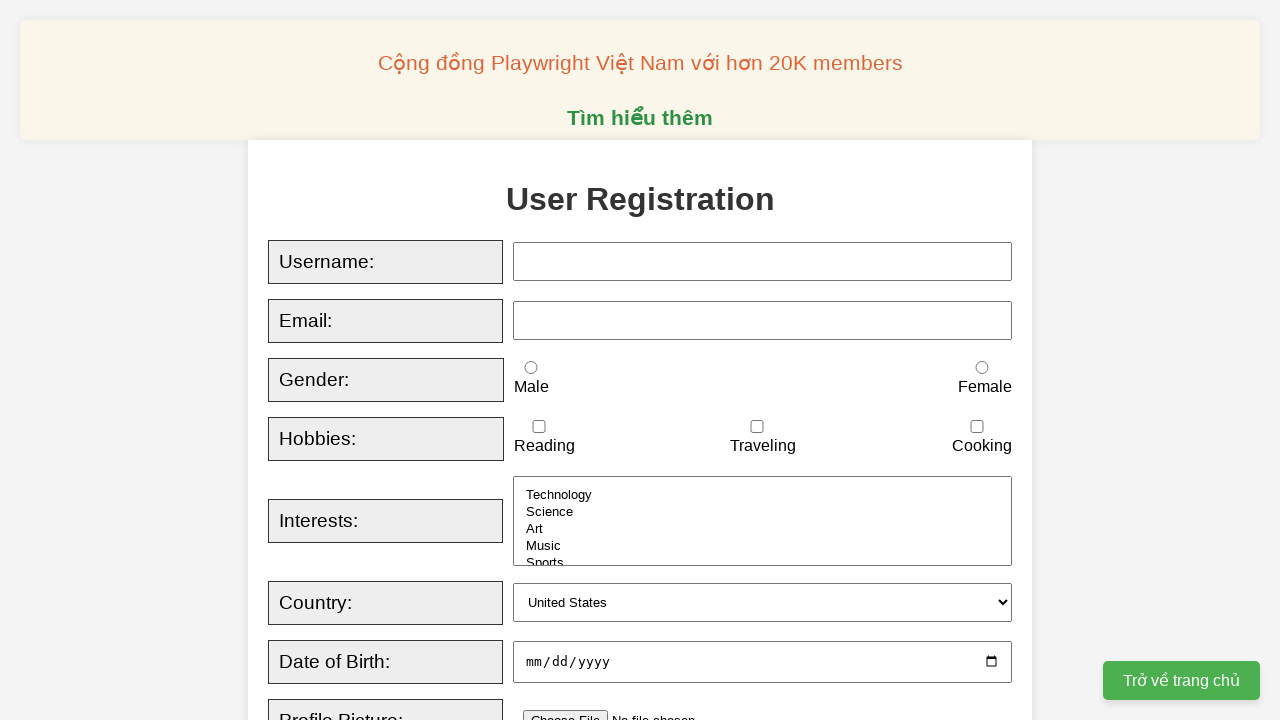

Created temporary test file for upload
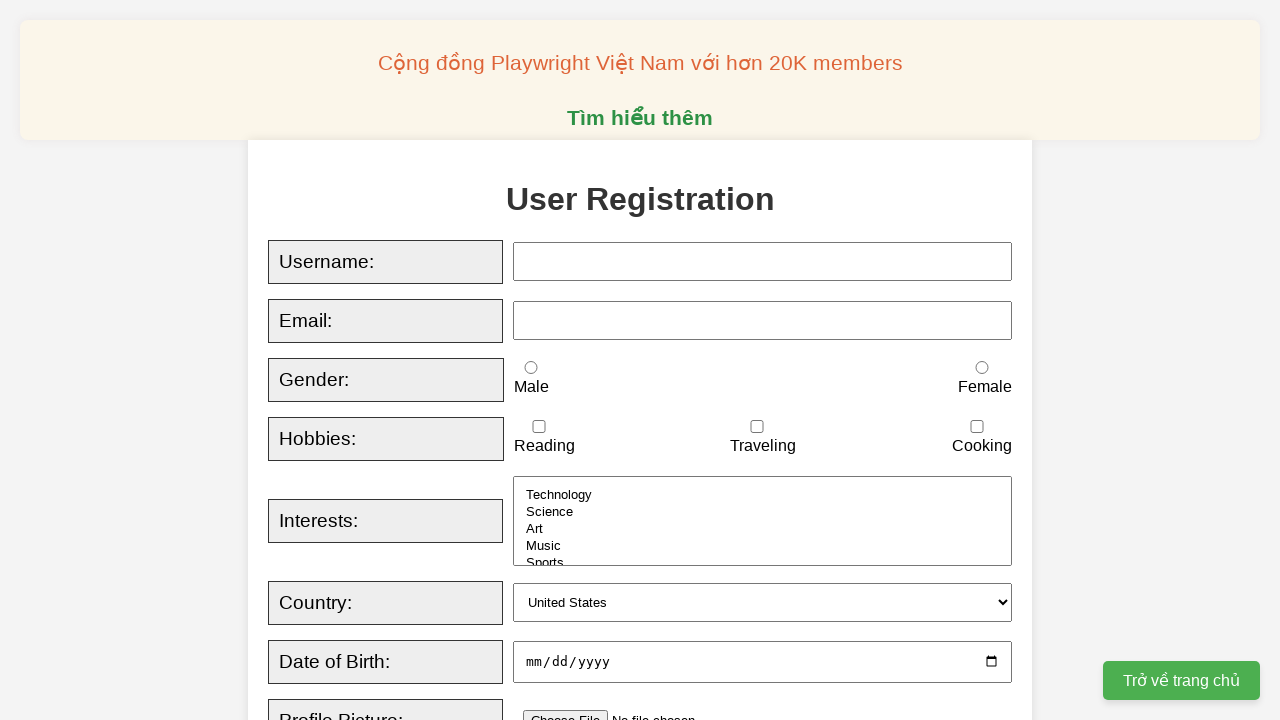

Uploaded file to profile input field
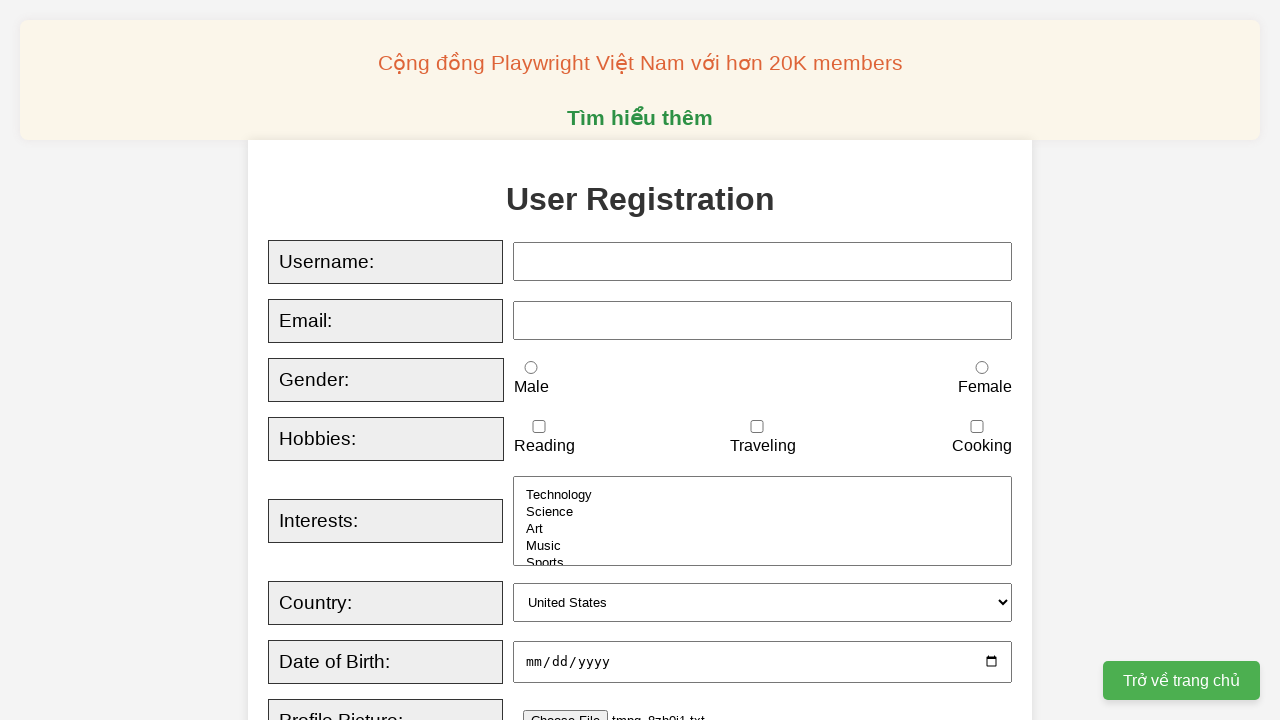

Hovered over tooltip element at (566, 360) on xpath=//div[@class='tooltip']
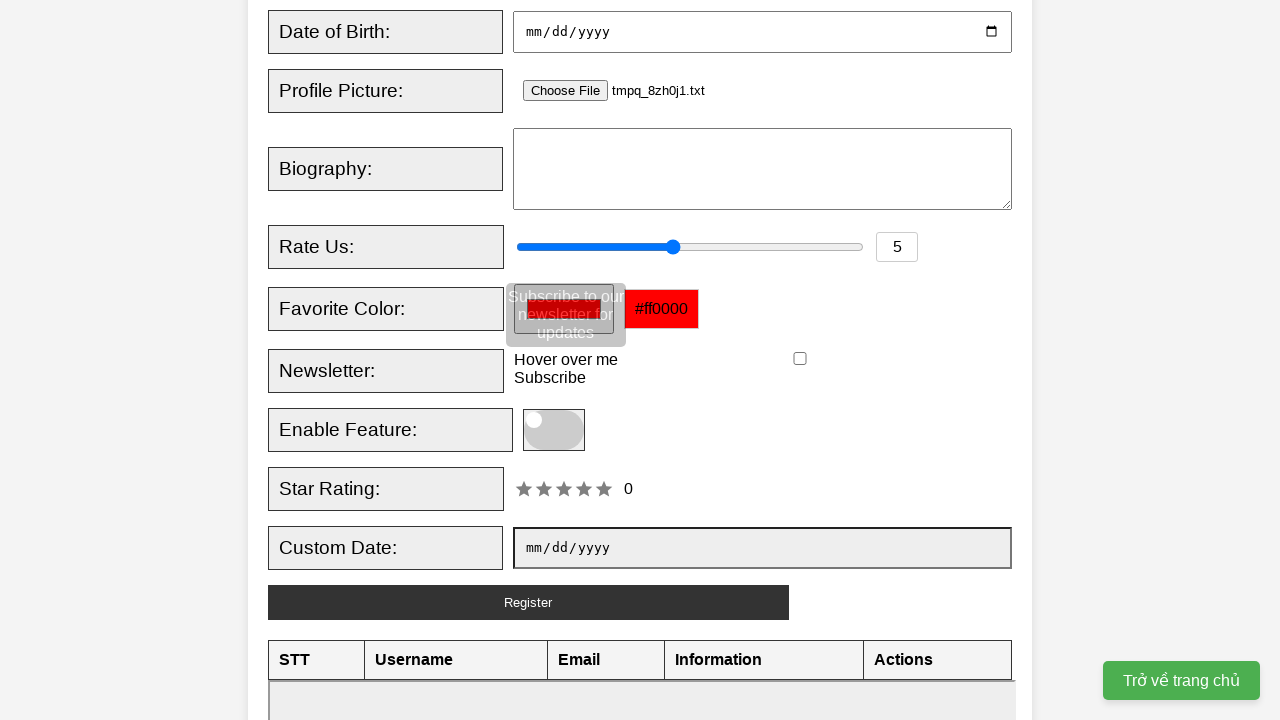

Cleaned up temporary file
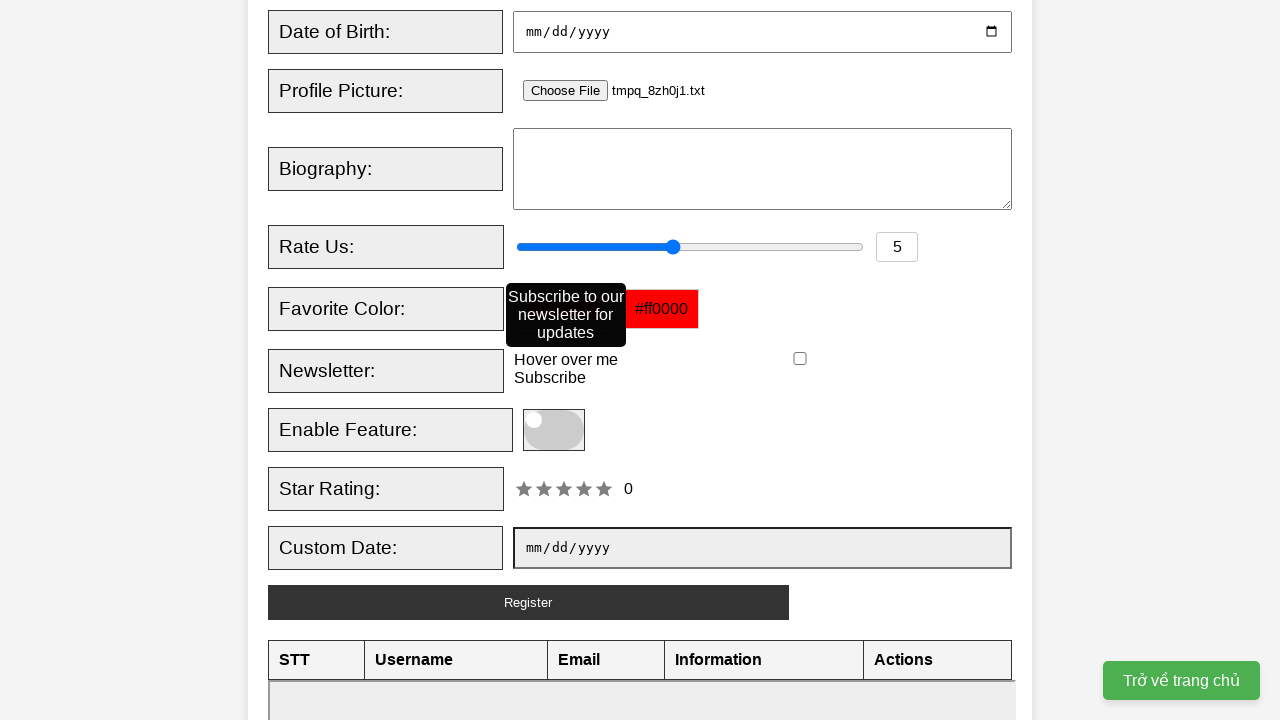

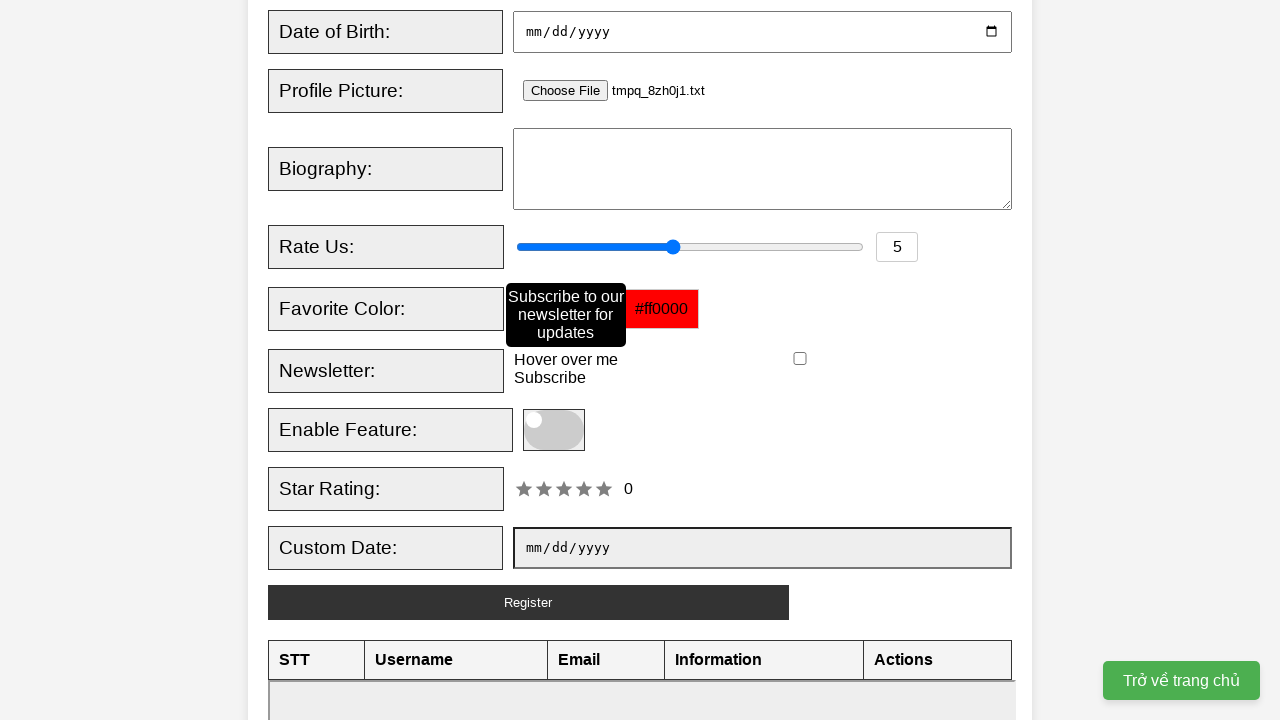